Navigates to the-internet.herokuapp.com and clicks on the Dynamic Controls link to access the Dynamic Controls page

Starting URL: http://the-internet.herokuapp.com

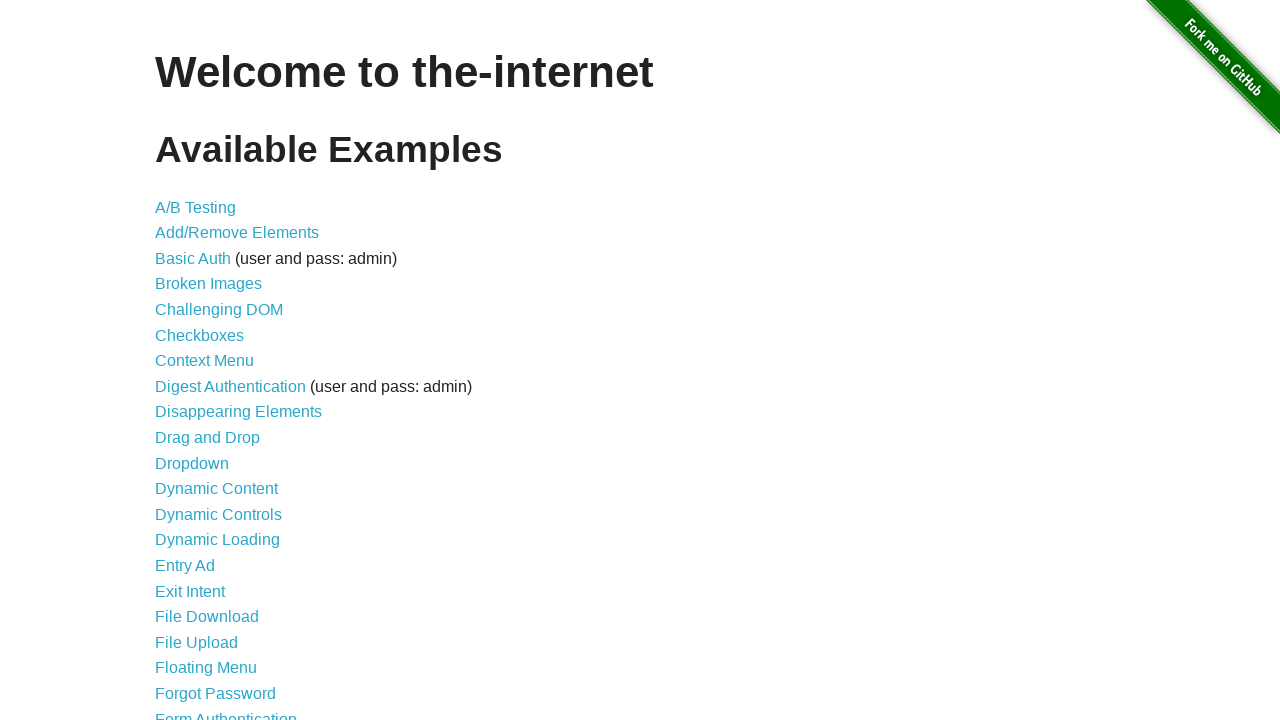

Clicked on the Dynamic Controls link at (218, 514) on text=Dynamic Controls
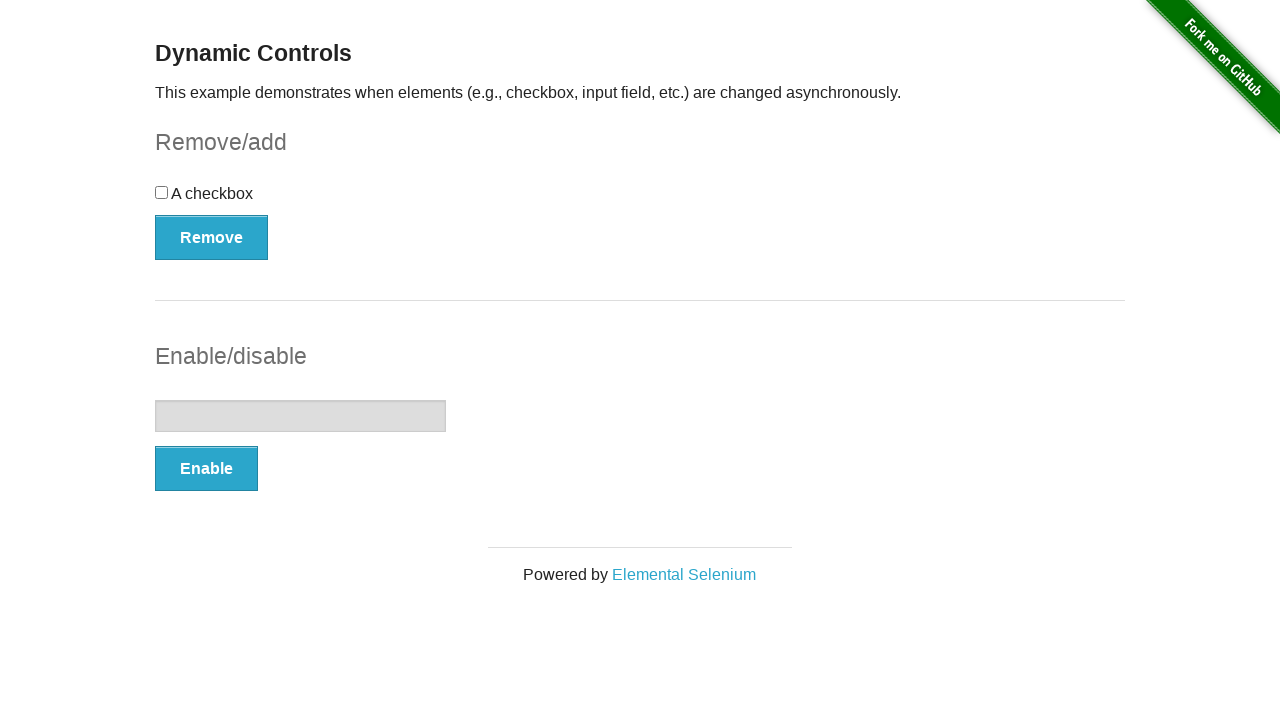

Dynamic Controls page loaded successfully
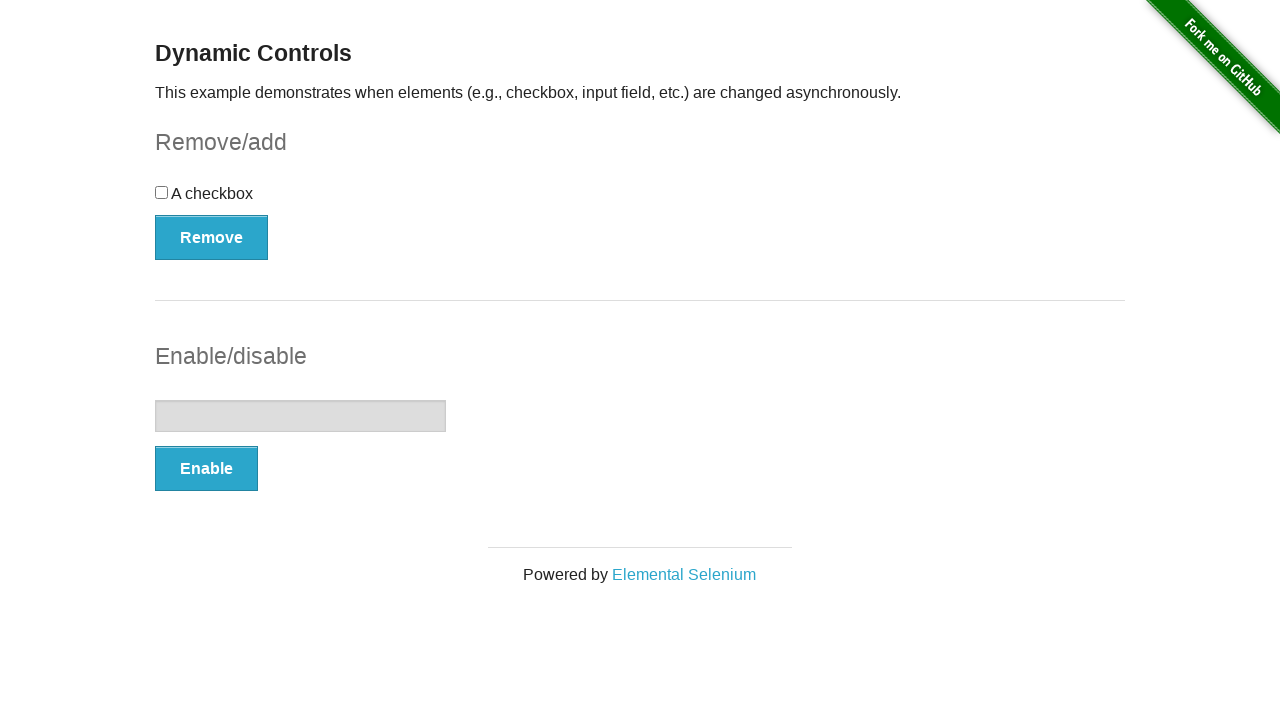

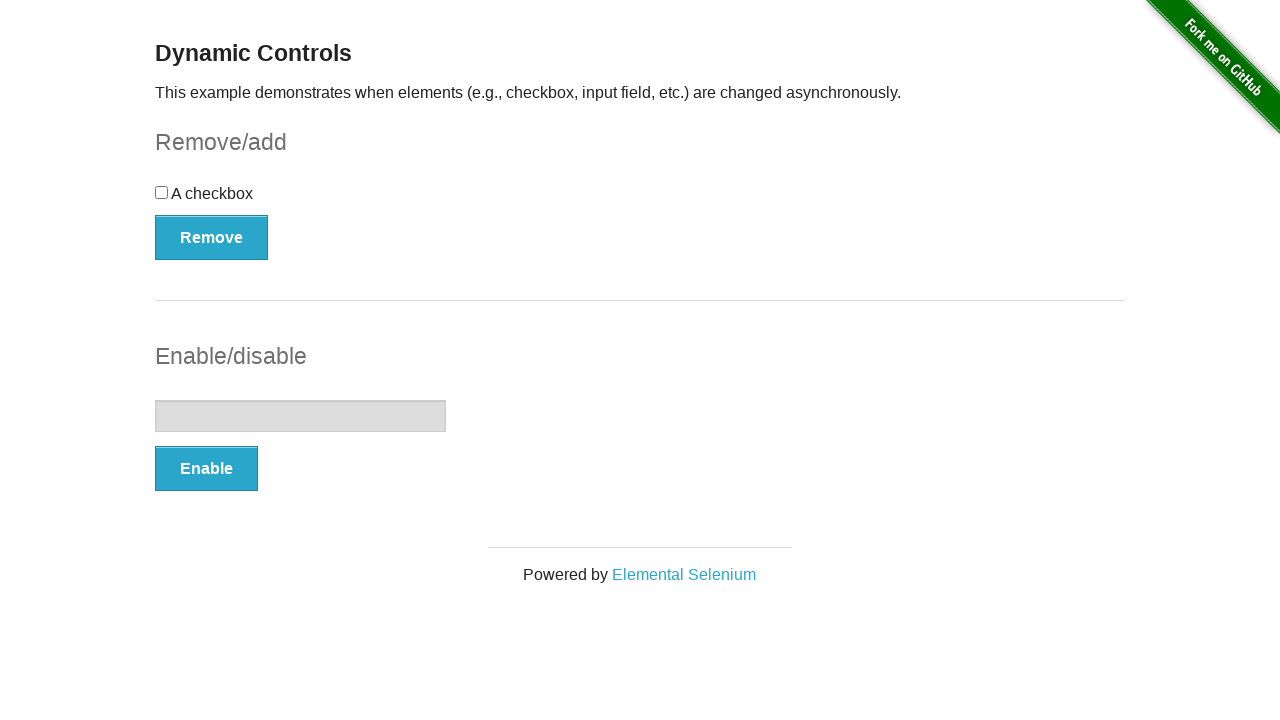